Tests navigating to Browse Languages and back to Start page, verifying the welcome message

Starting URL: http://www.99-bottles-of-beer.net/

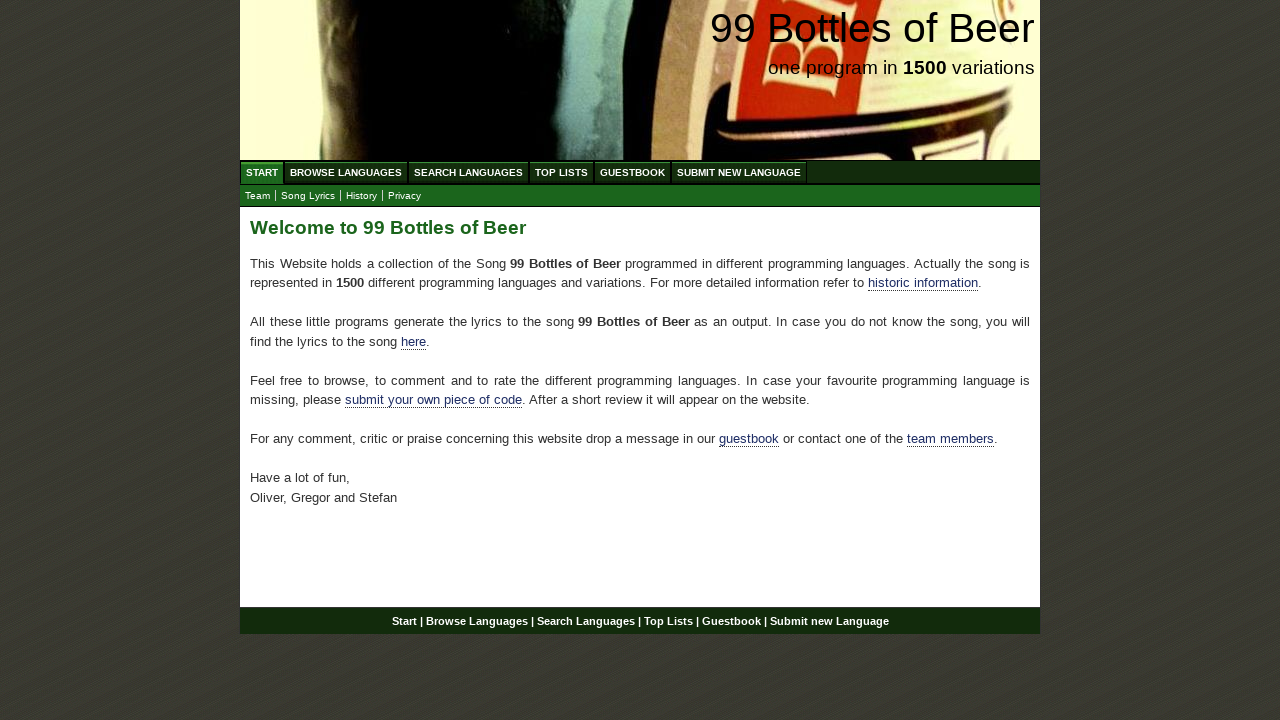

Clicked Browse Languages link at (346, 172) on #wrap #navigation #menu li a[href='/abc.html']
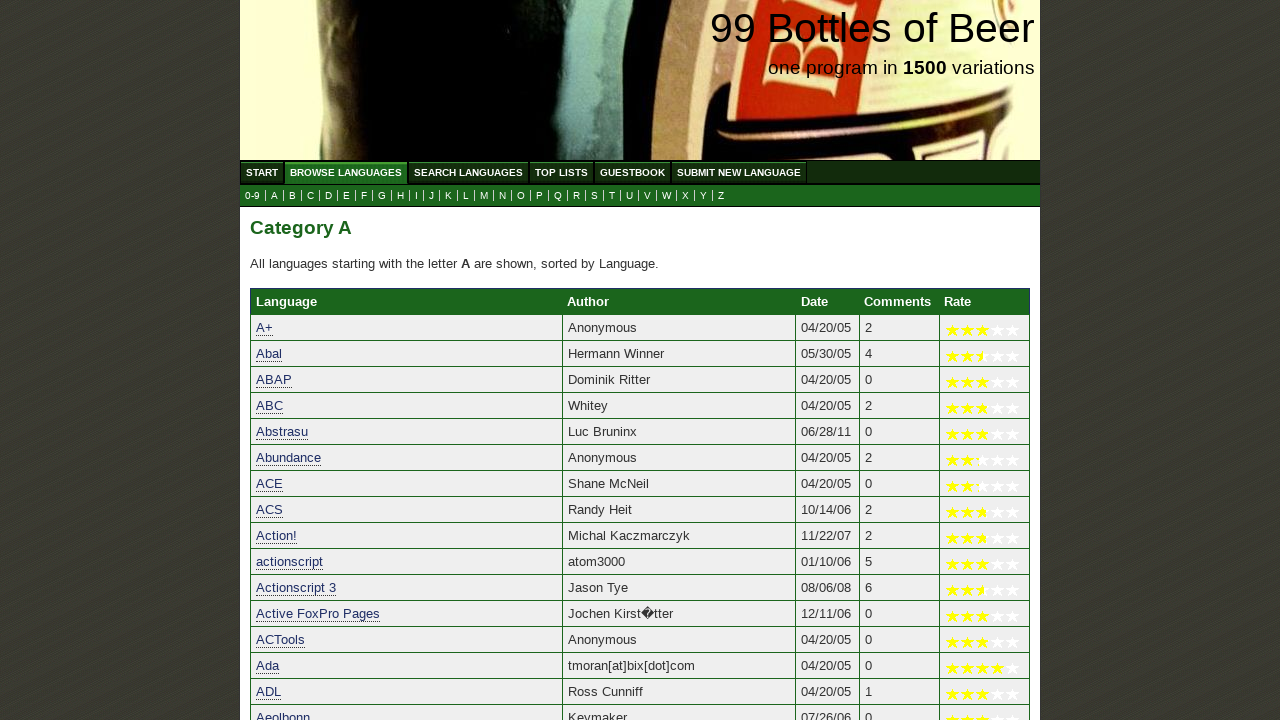

Clicked Start link to navigate back to home page at (262, 172) on #wrap #navigation #menu li a[href='/']
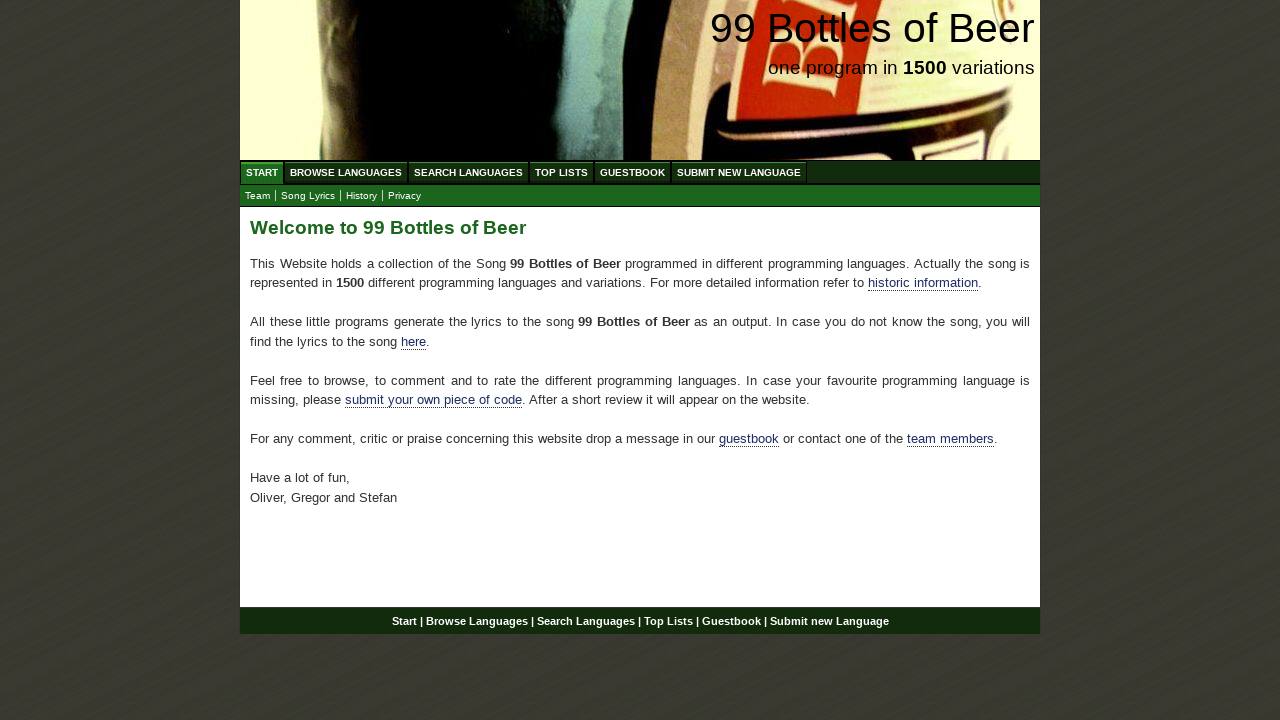

Verified welcome heading 'Welcome to 99 Bottles of Beer' is visible
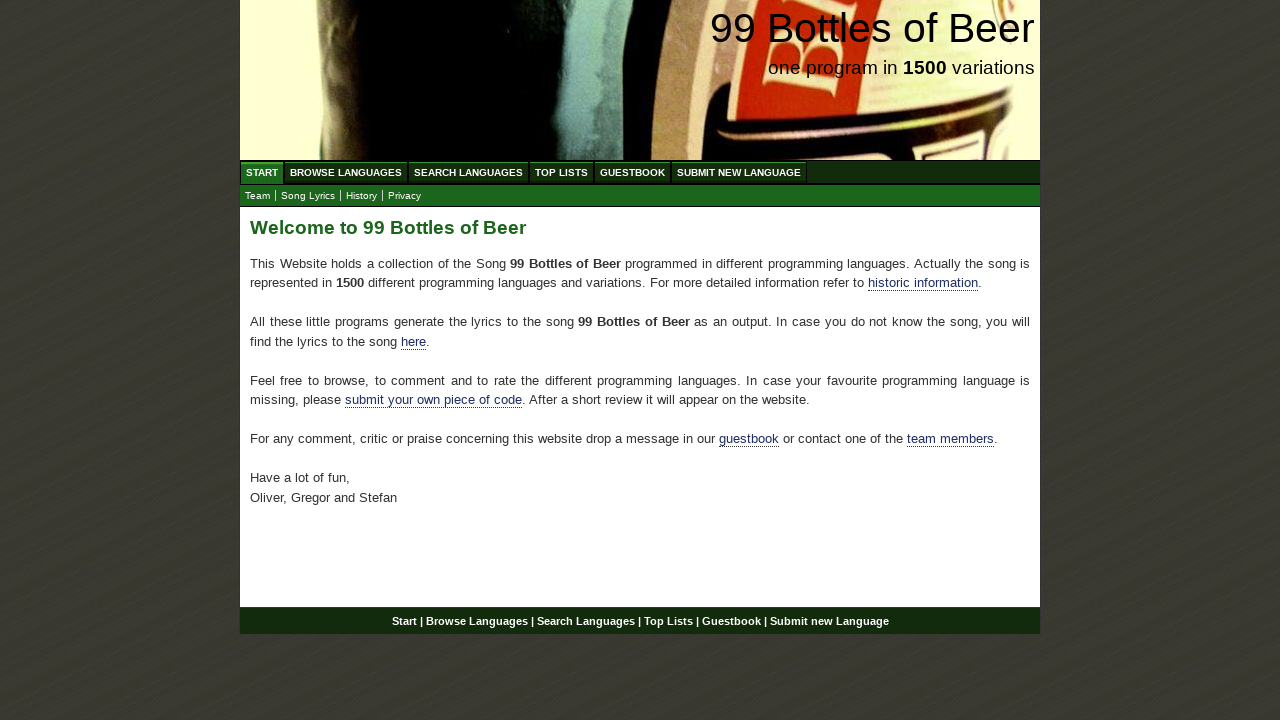

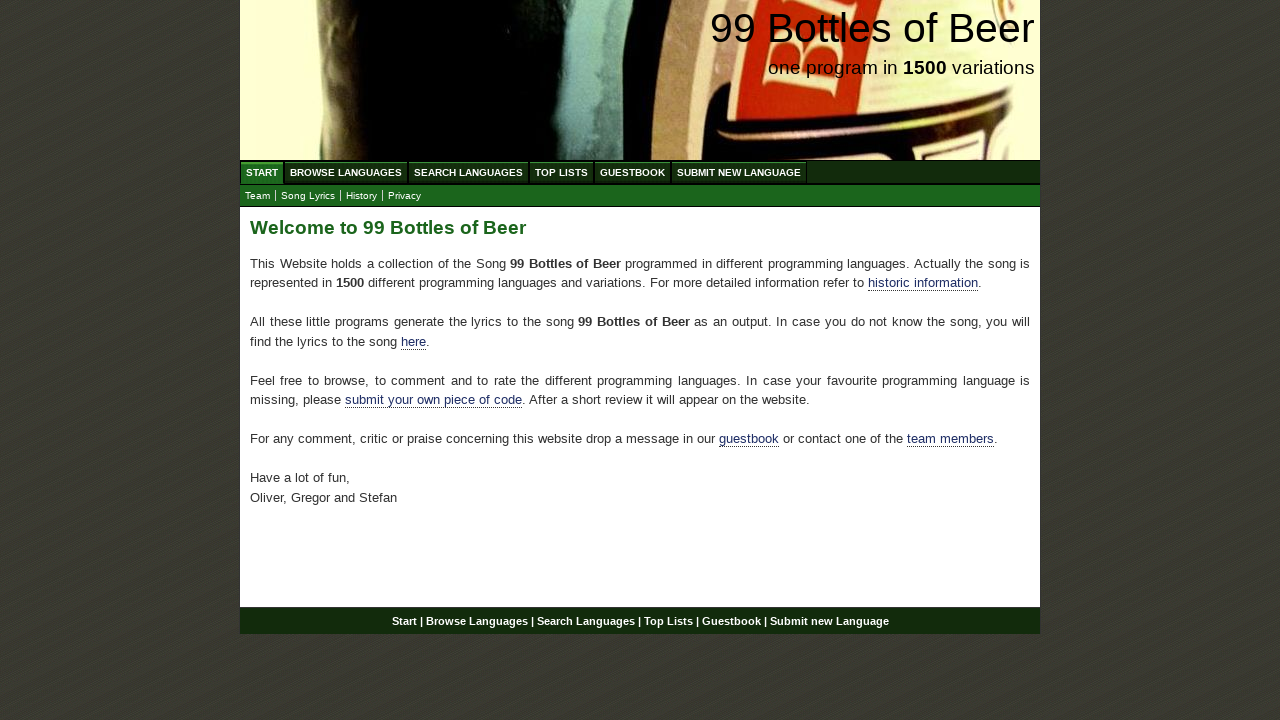